Tests multi-select dropdown functionality by selecting multiple options, verifying selections, and then deselecting options

Starting URL: https://omayo.blogspot.com/

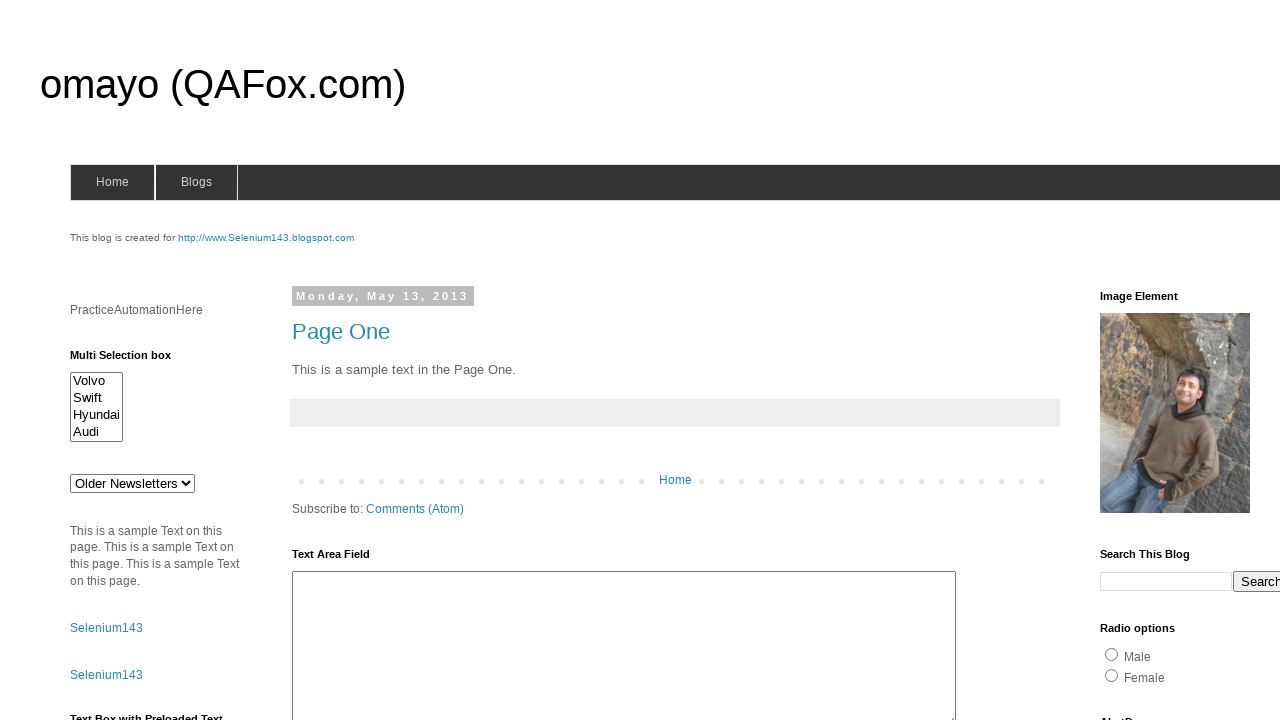

Located the multi-select dropdown element
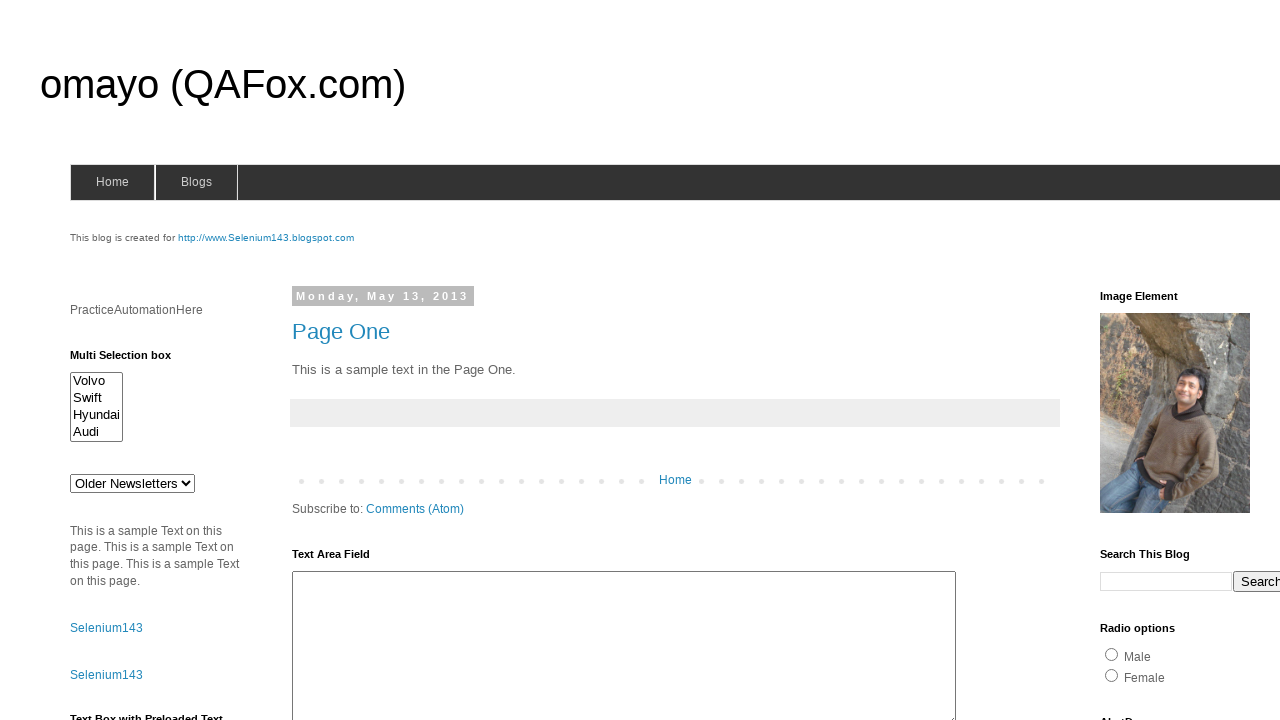

Selected option at index 0 on #multiselect1
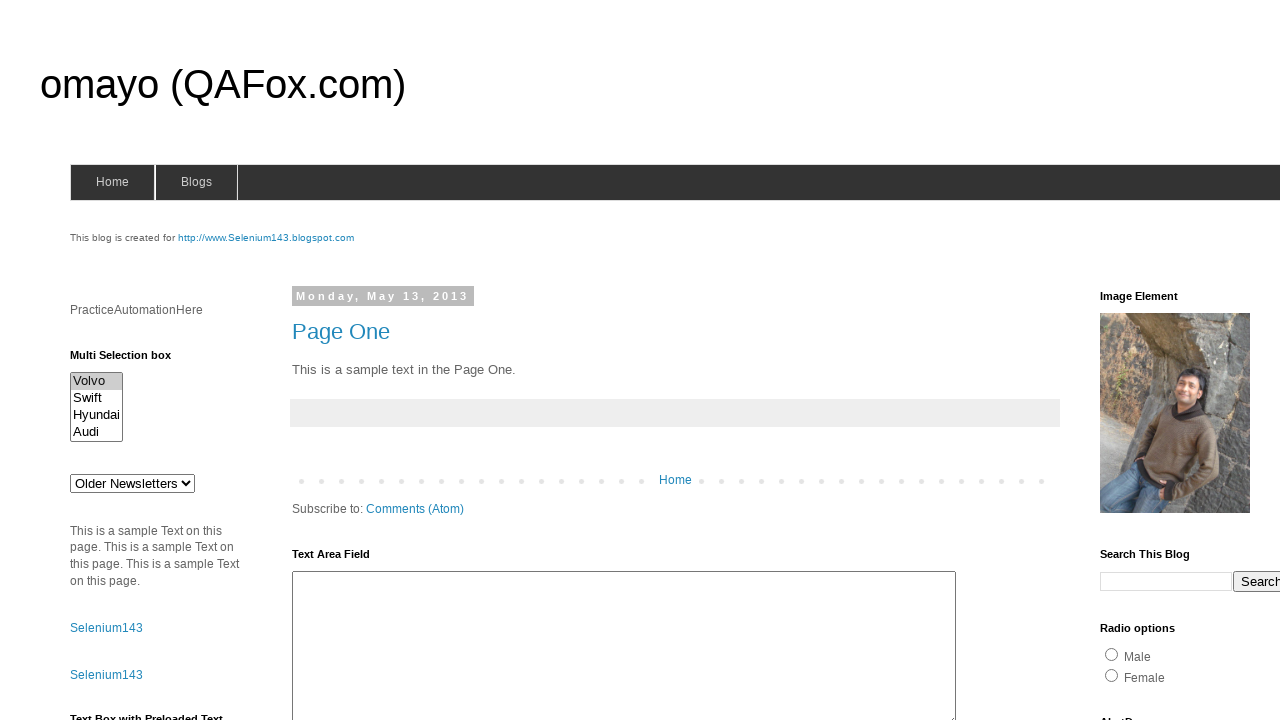

Selected option at index 1 on #multiselect1
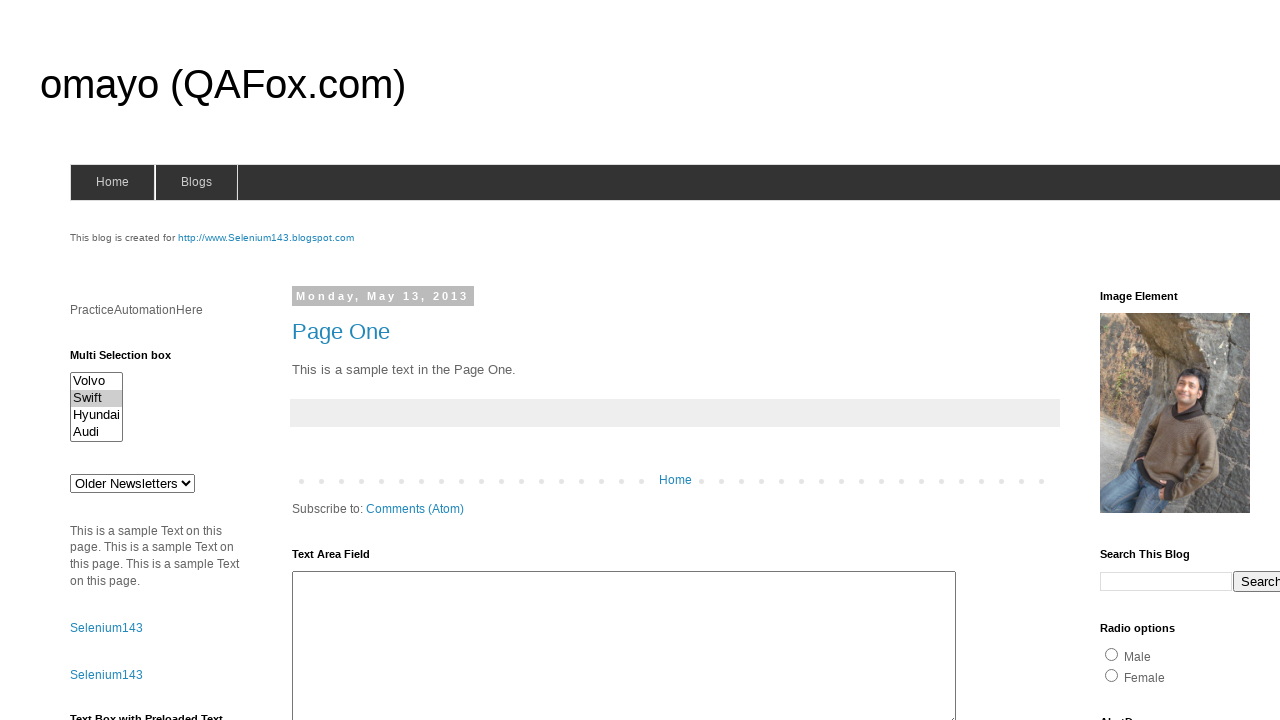

Selected option at index 2 on #multiselect1
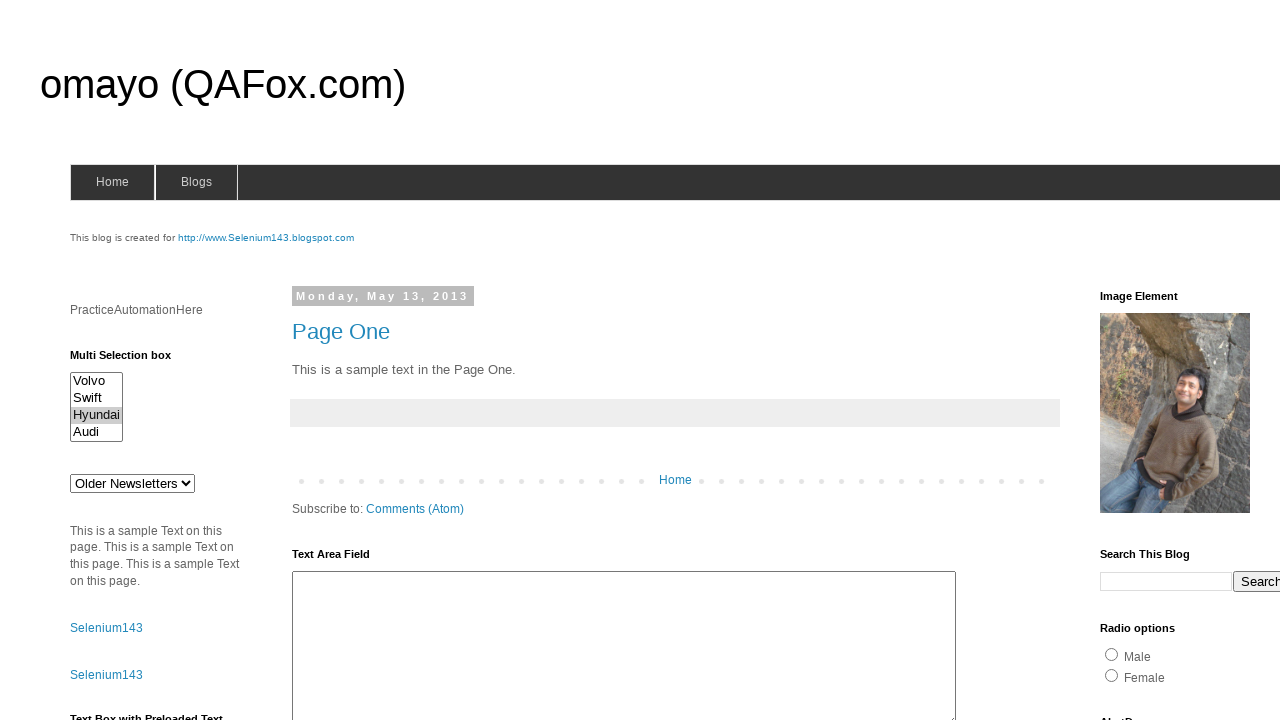

Selected option at index 3 on #multiselect1
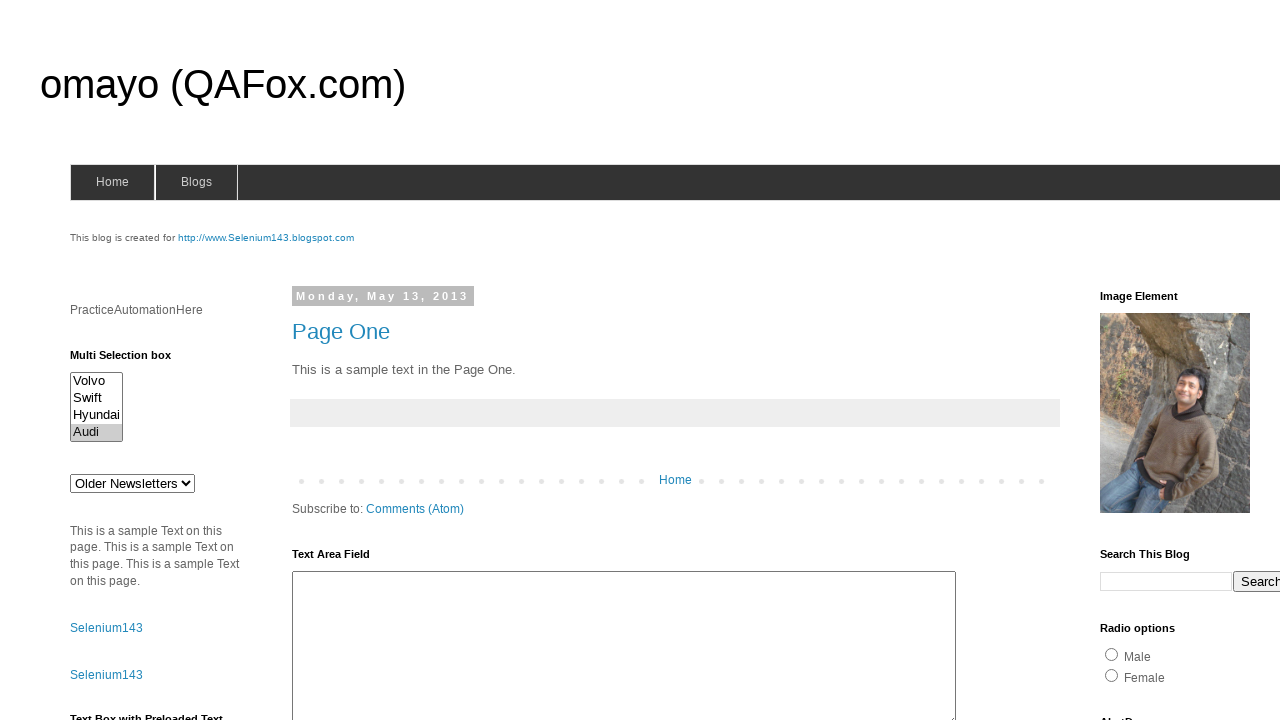

Waited 500ms to observe selections
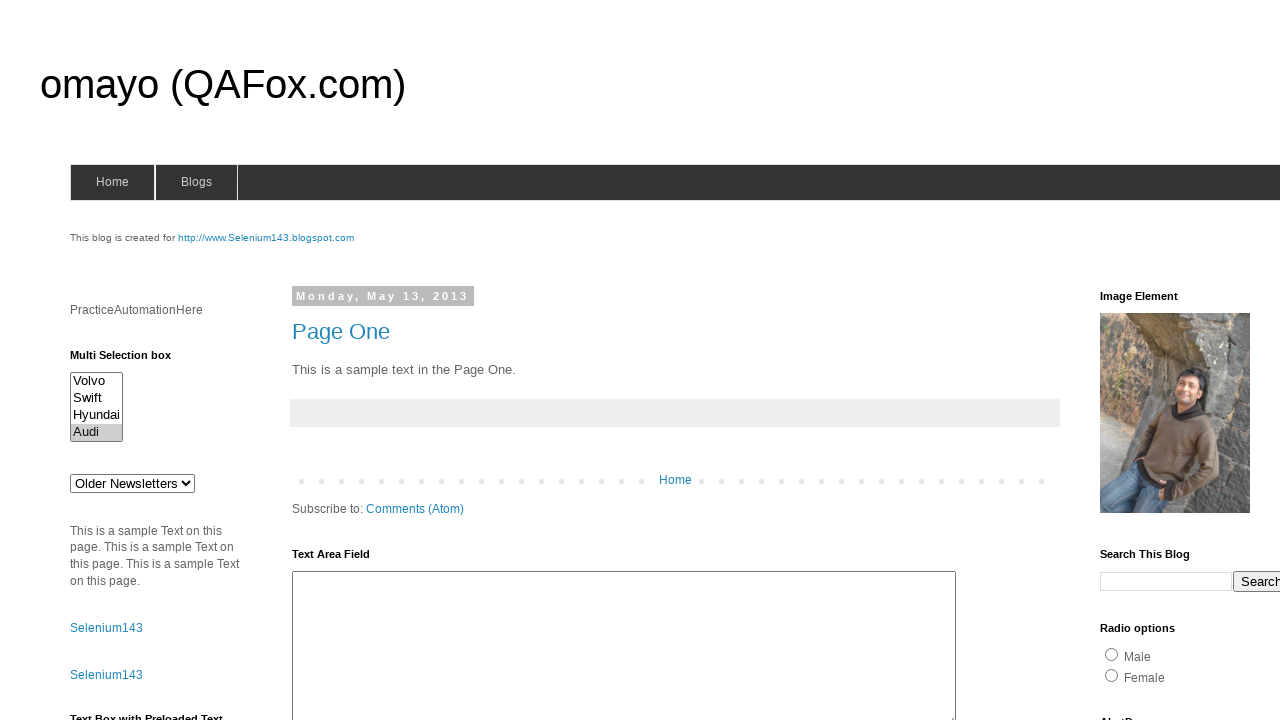

Deselected option at index 1 by reselecting indices 0, 2, and 3 on #multiselect1
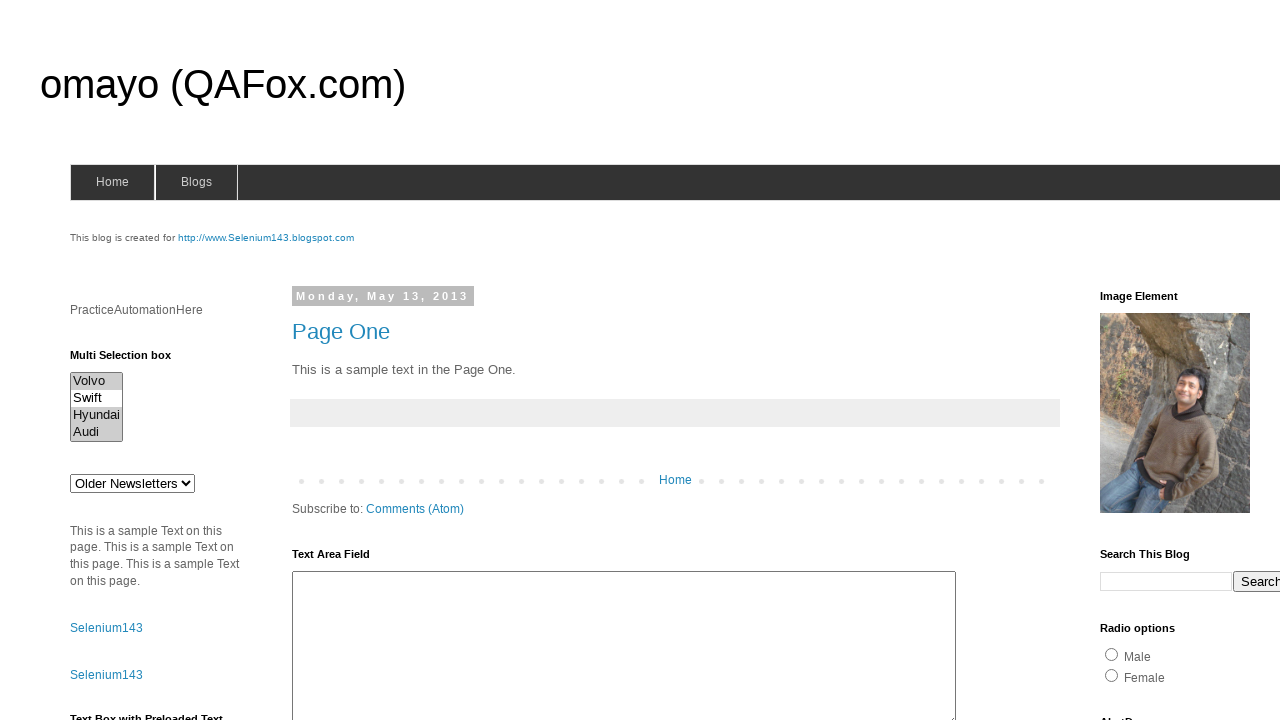

Deselected all options in the multi-select dropdown
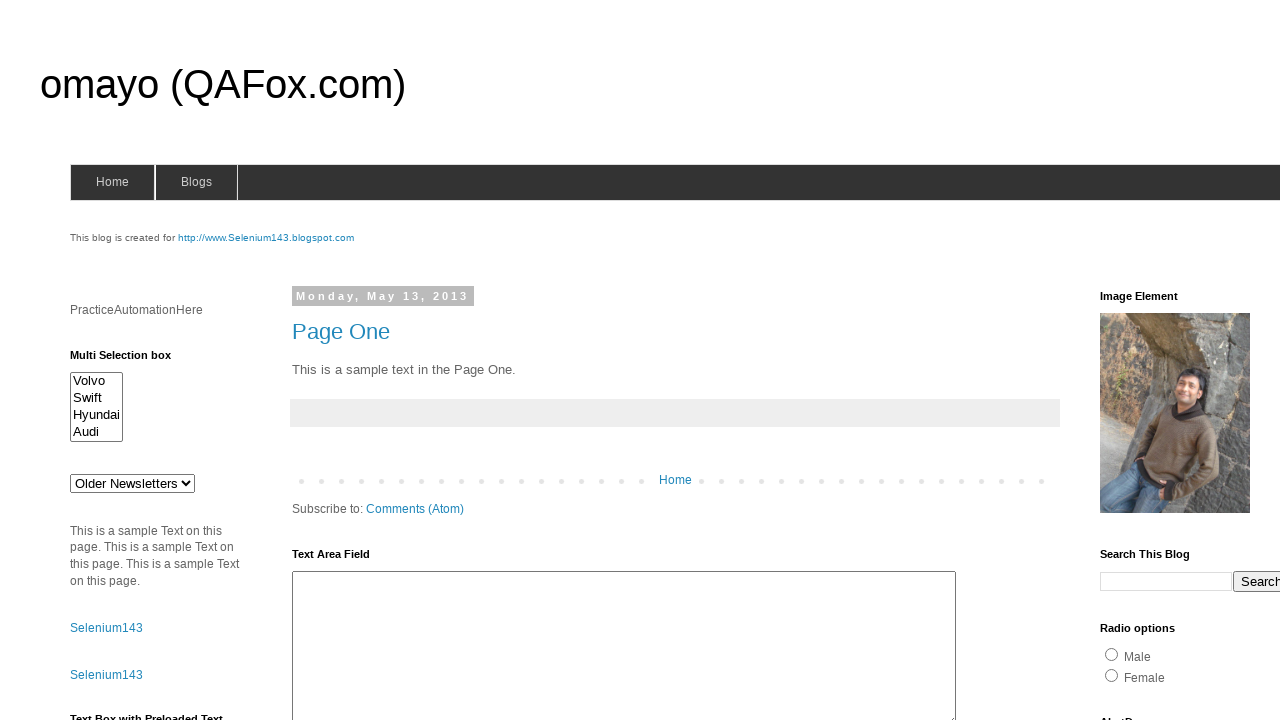

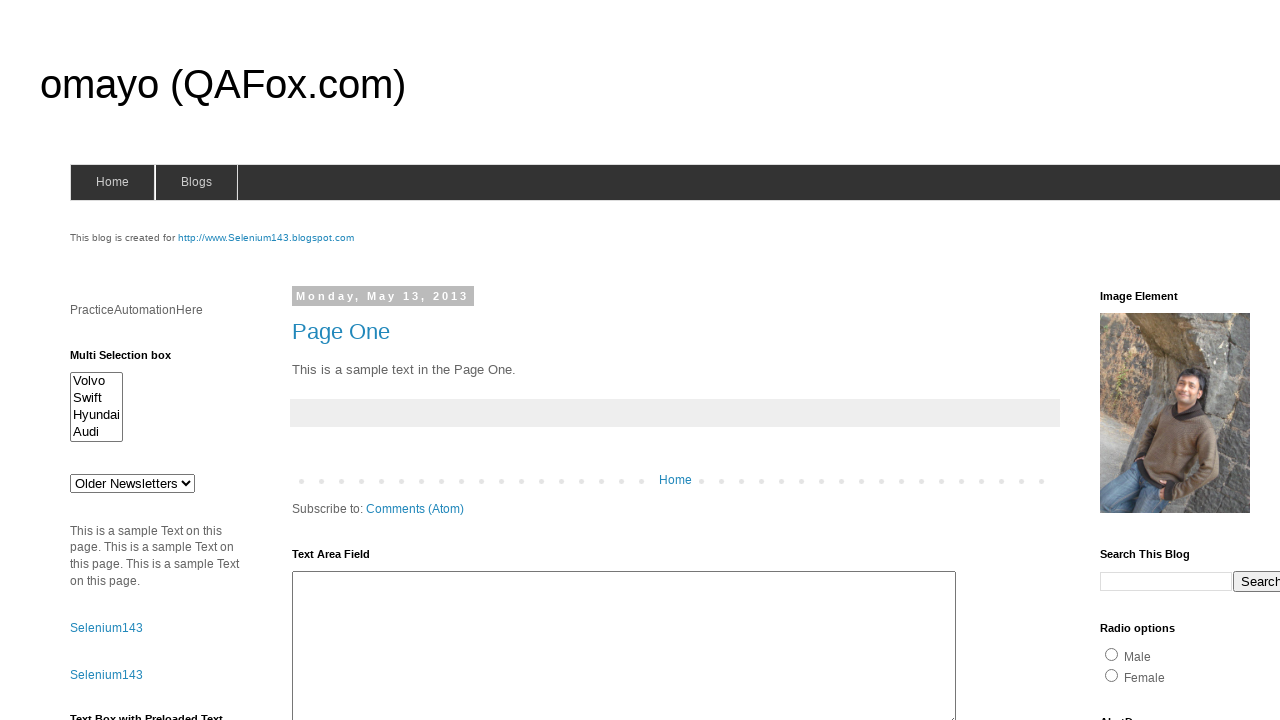